Tests navigation to Elements section and verifies the right side advertisement is displayed

Starting URL: https://demoqa.com/

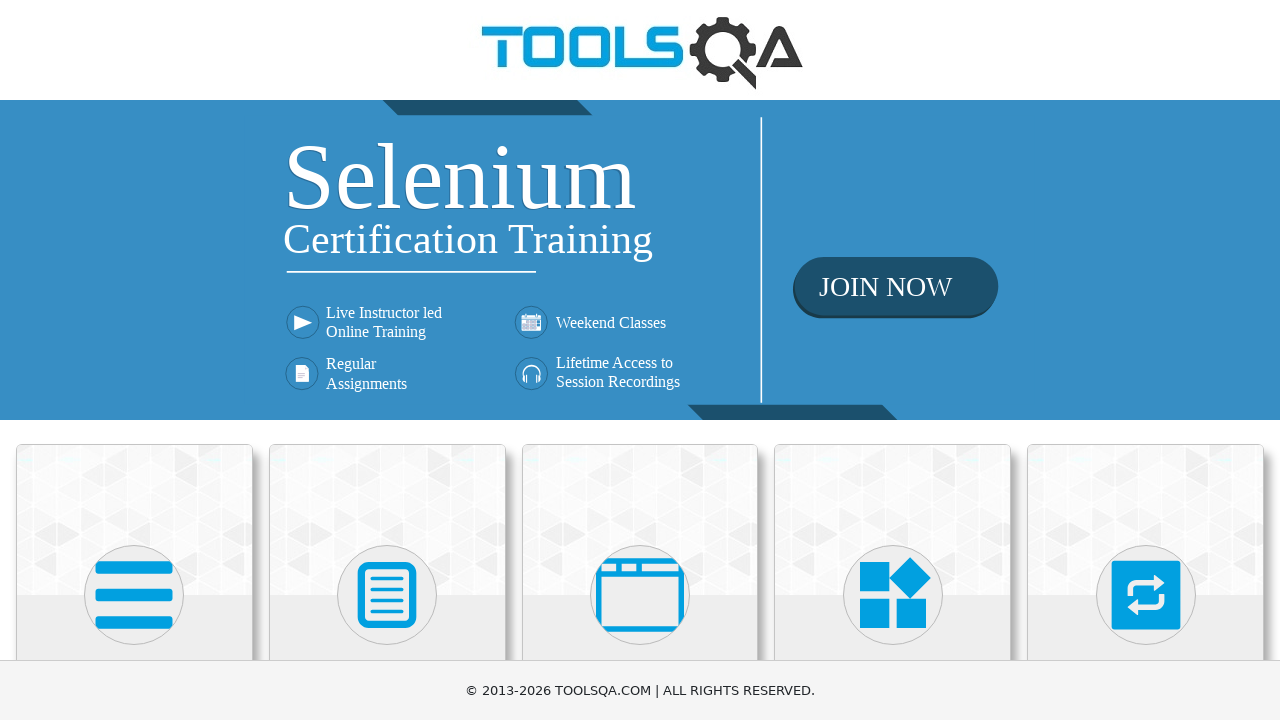

Clicked on Elements card at (134, 360) on h5:text('Elements')
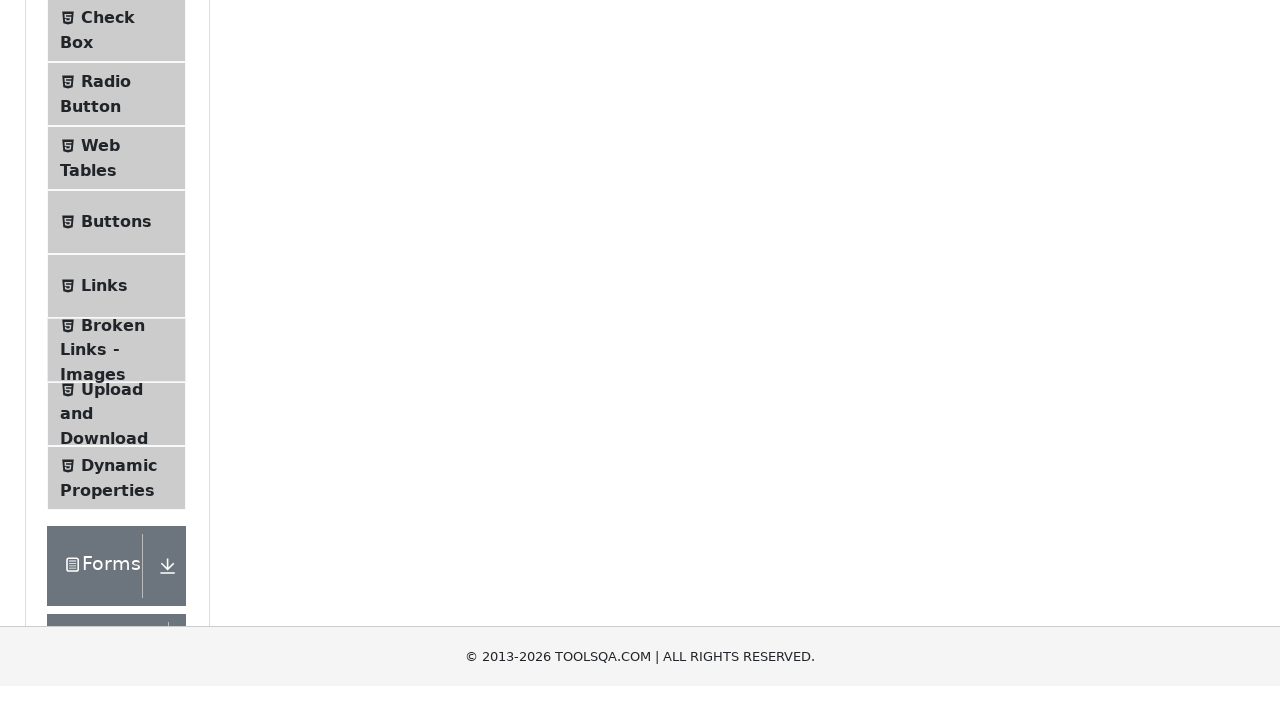

Right side advertisement is now visible
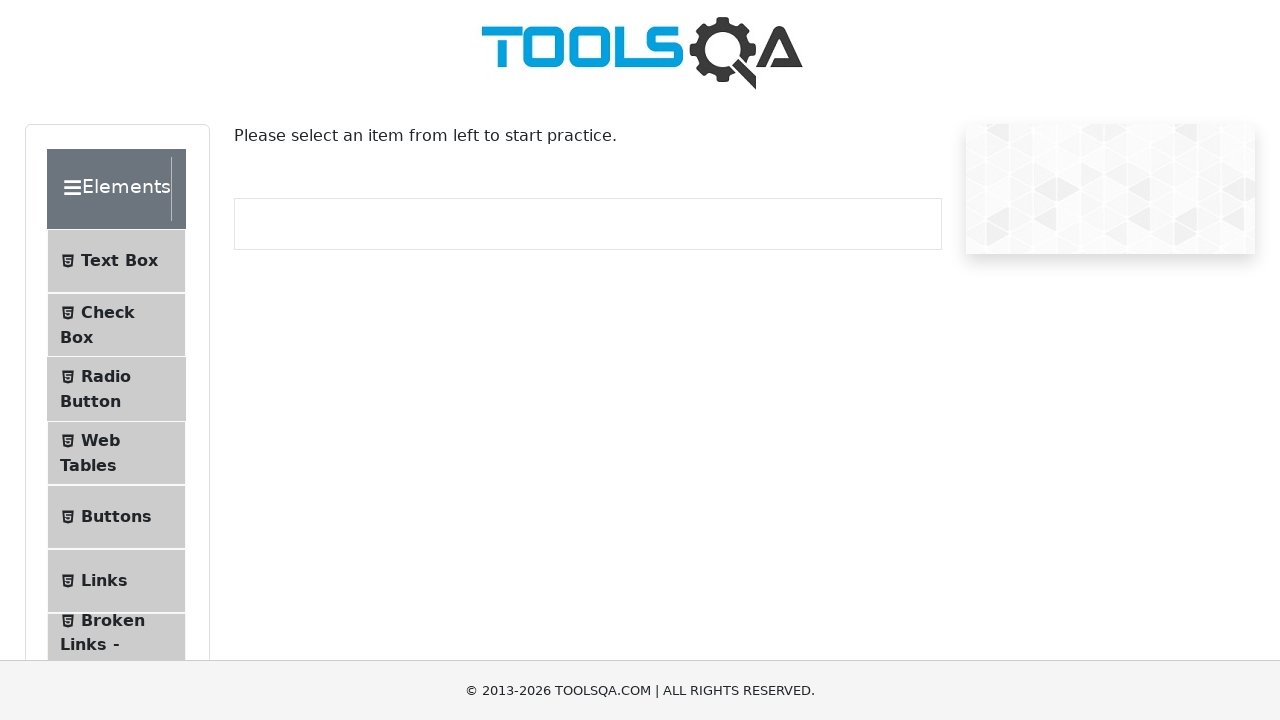

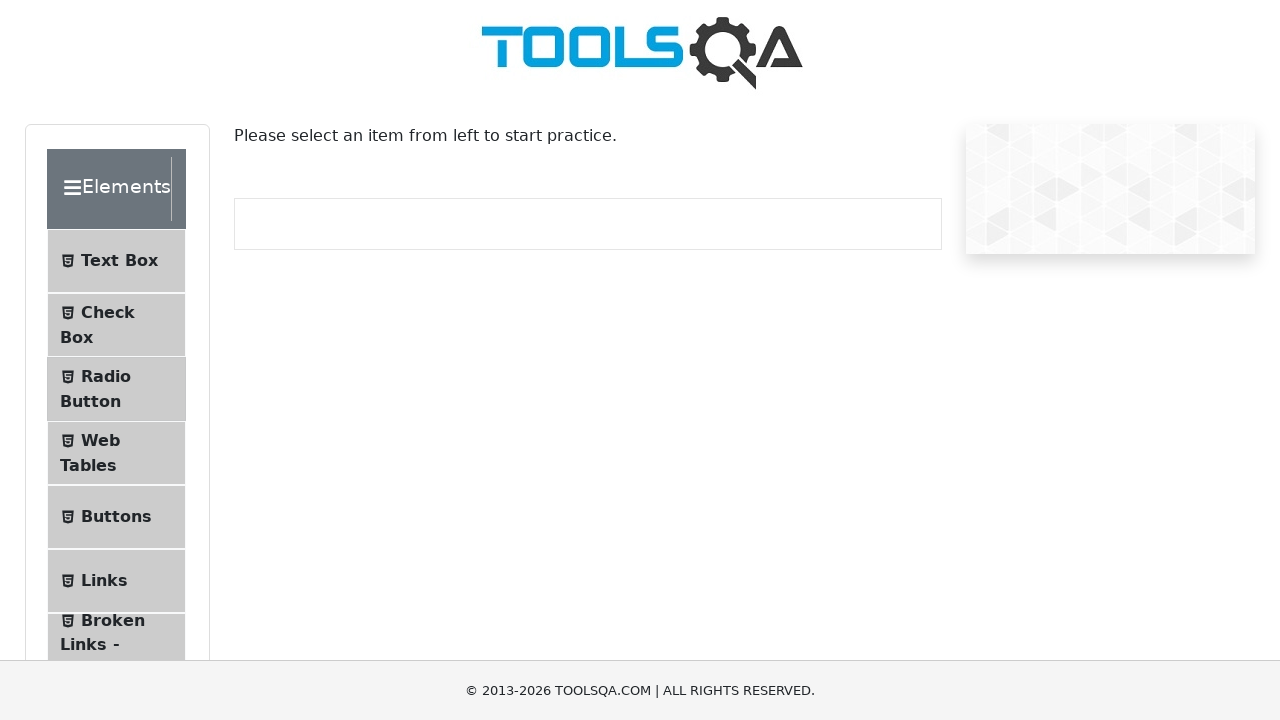